Tests JavaScript alert functionality by clicking the JS Alert button, accepting the alert, and verifying the result message displays correctly.

Starting URL: https://the-internet.herokuapp.com/javascript_alerts

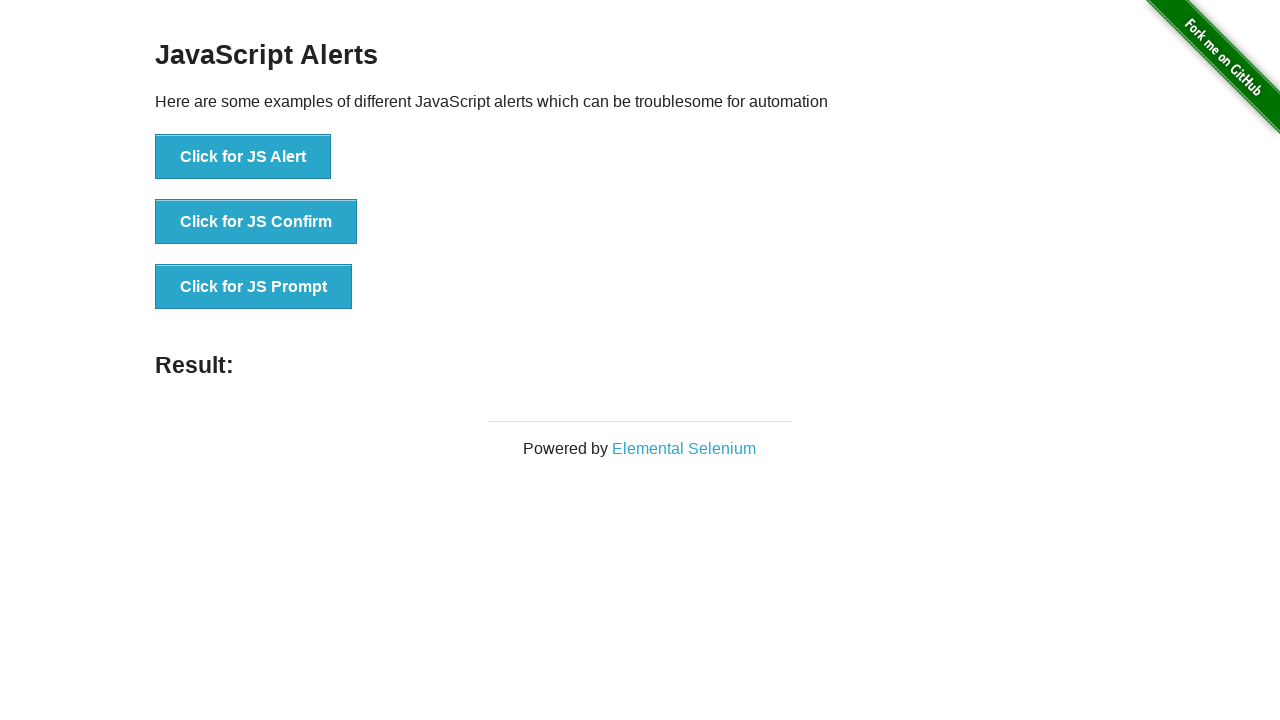

Clicked JS Alert button at (243, 157) on button[onclick*=jsAlert]
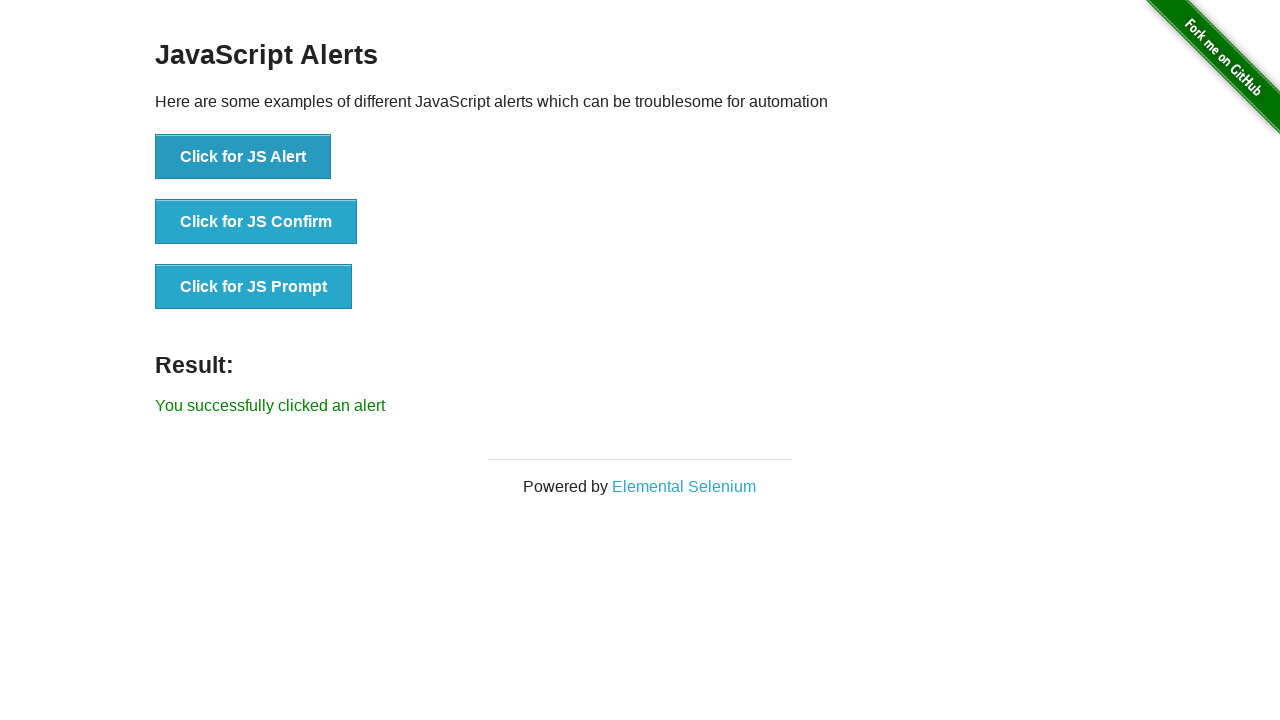

Set up dialog handler to accept alerts
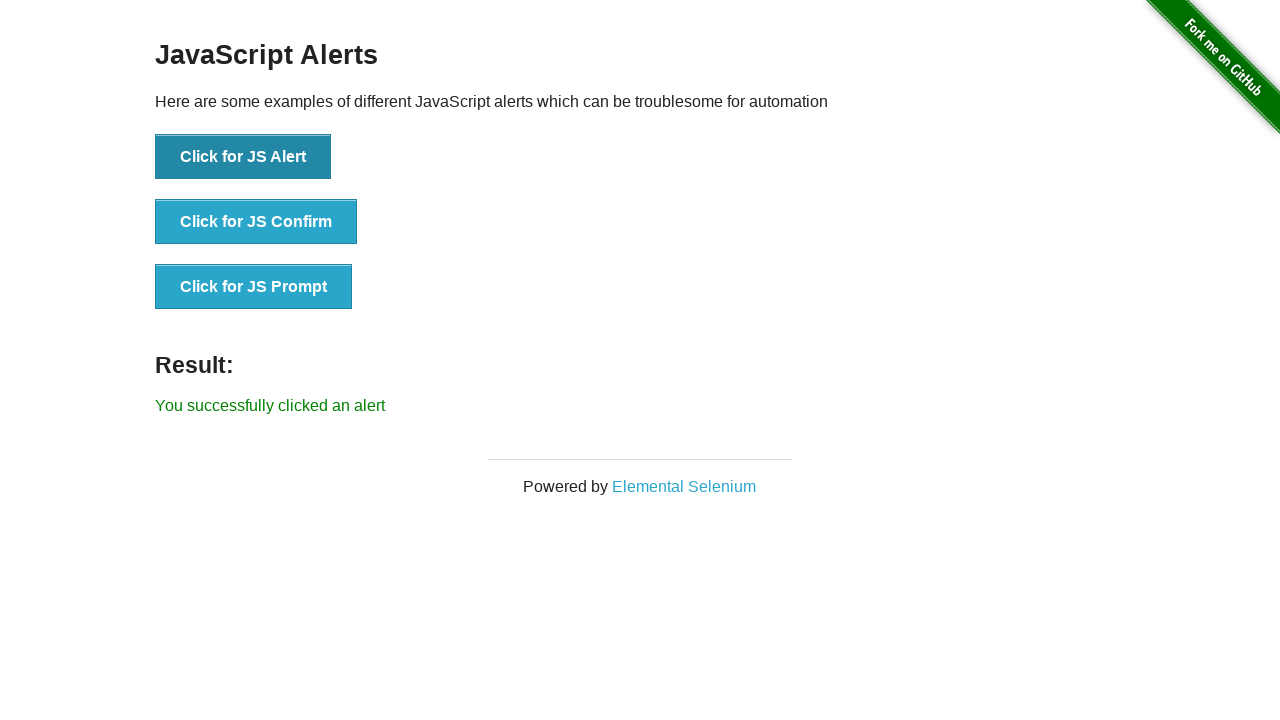

Result message element loaded after accepting alert
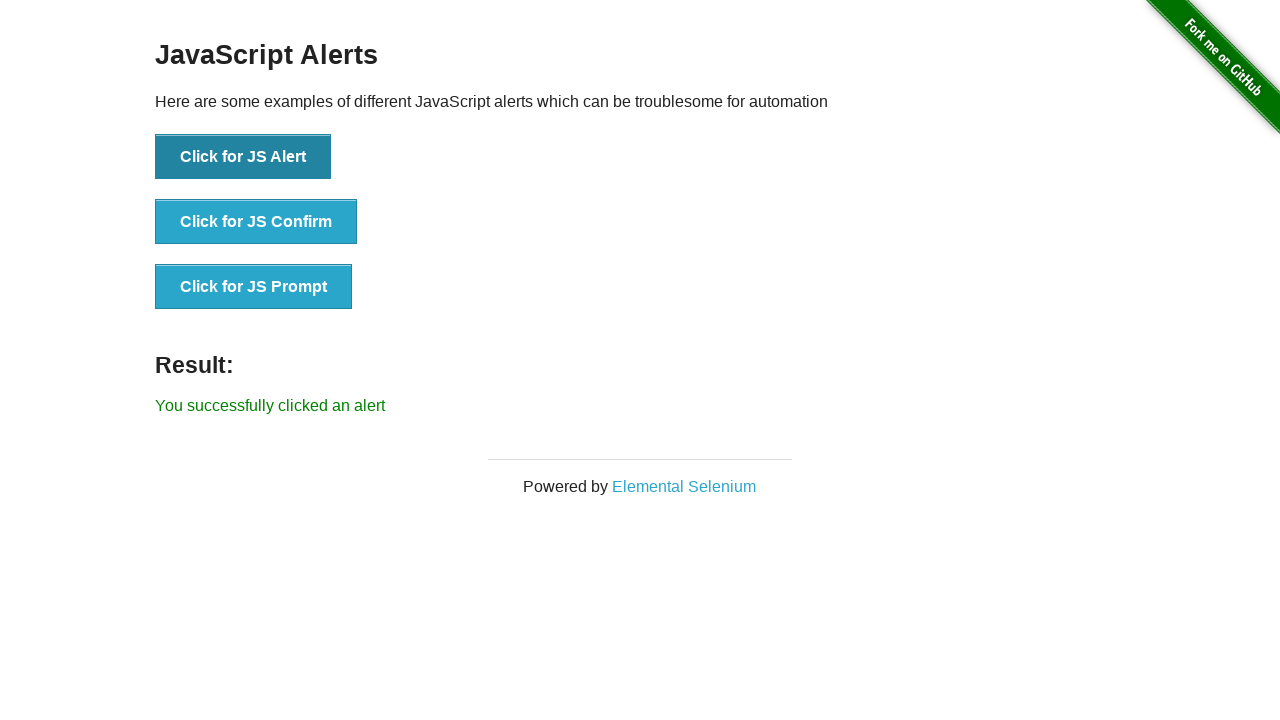

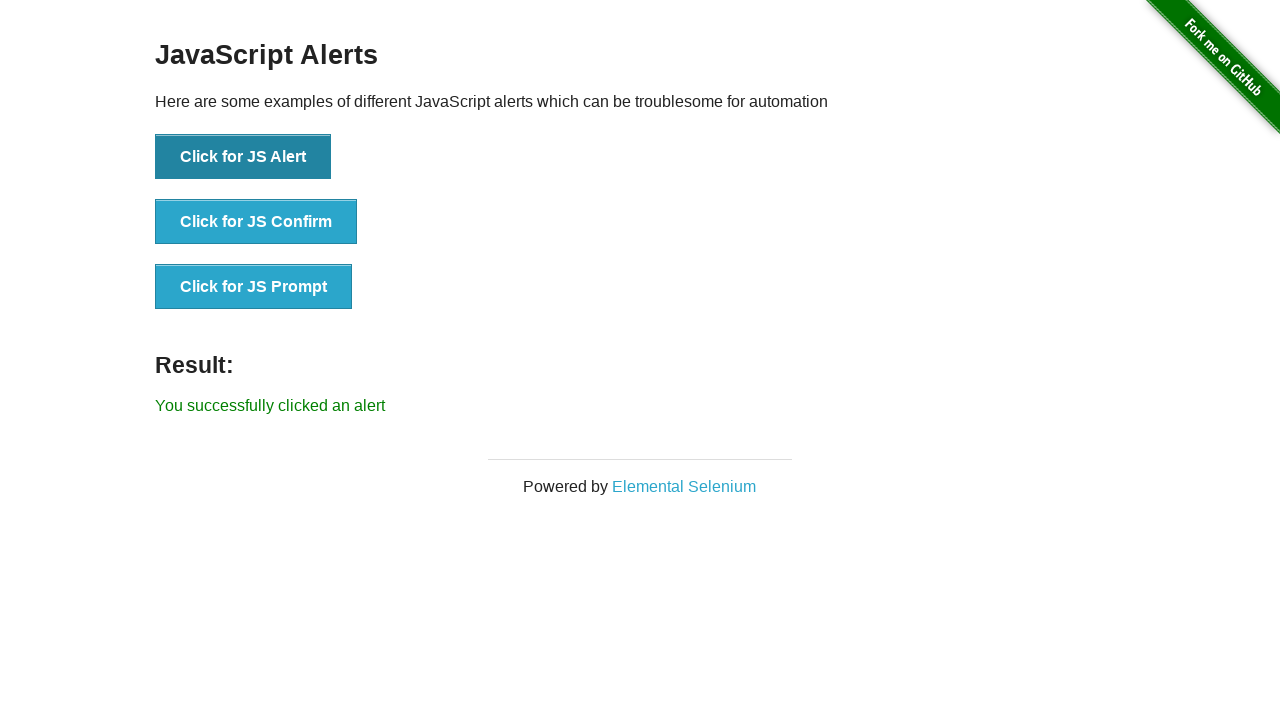